Navigates through an Angular demo e-commerce site, browsing products, selecting Selenium product, and adding it to cart

Starting URL: https://rahulshettyacademy.com/angularAppdemo/

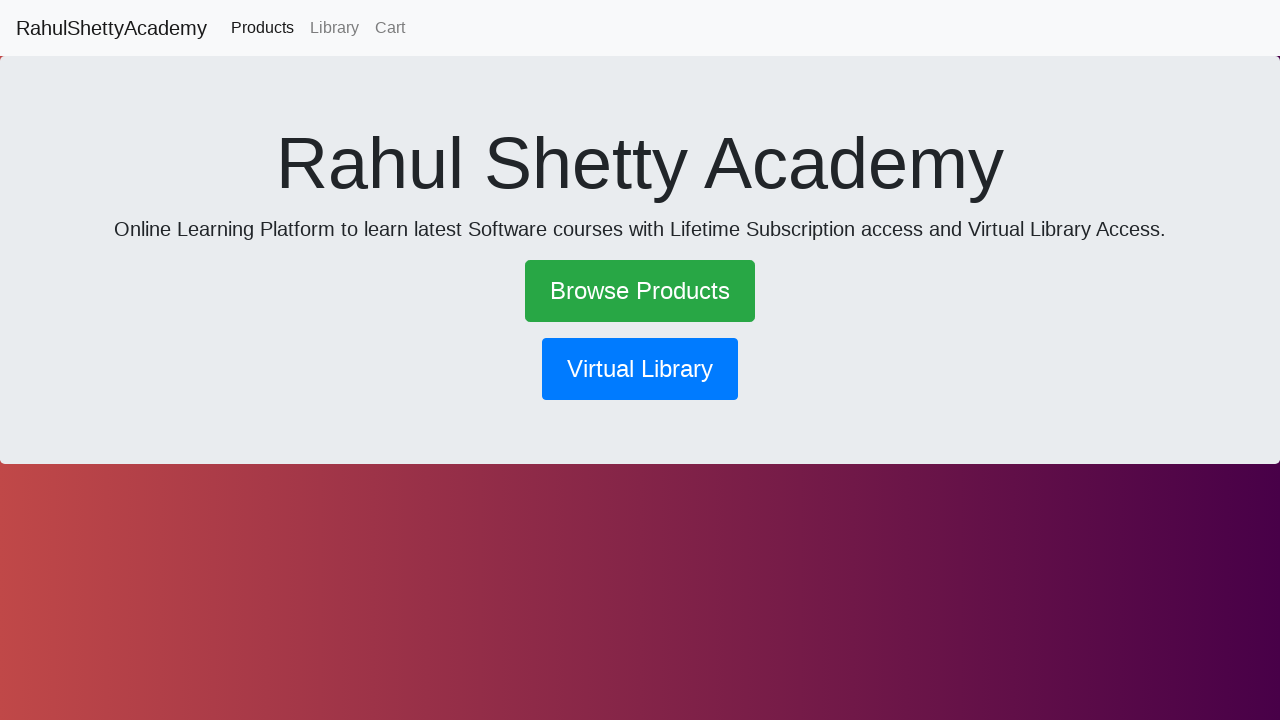

Clicked on Browse Products link at (640, 291) on text=Browse Products
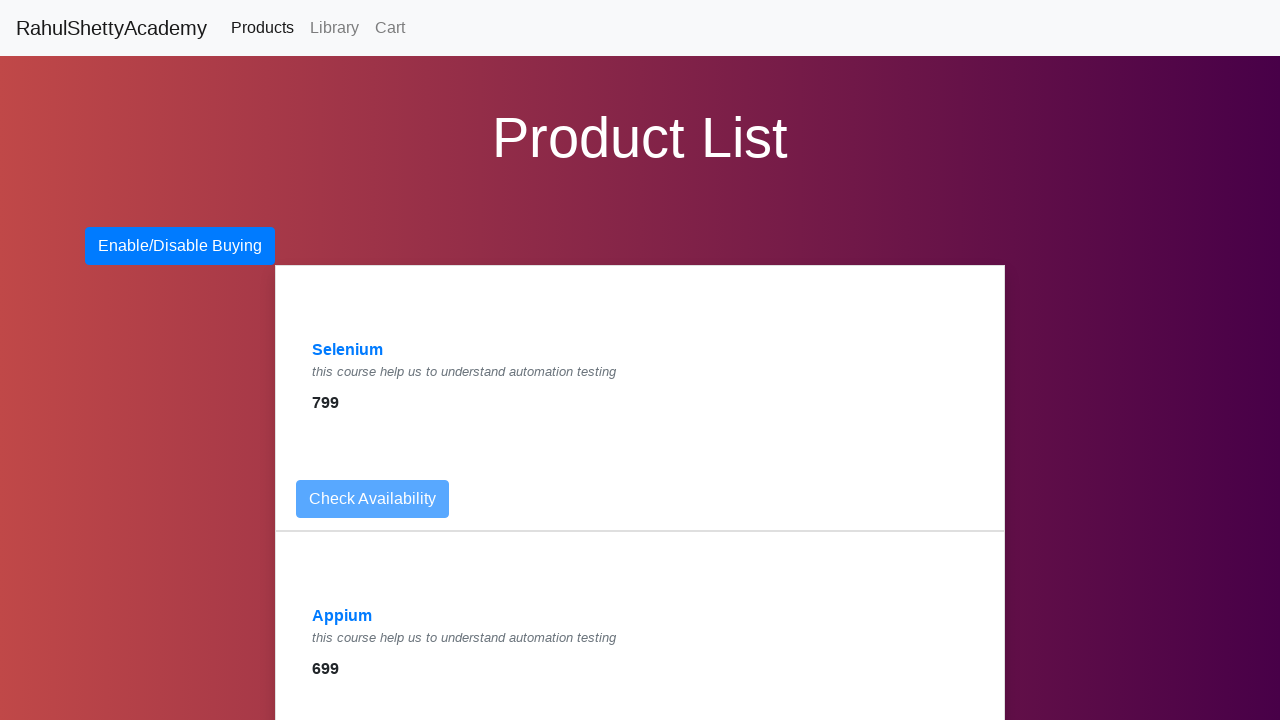

Clicked on Selenium product at (348, 350) on text=Selenium
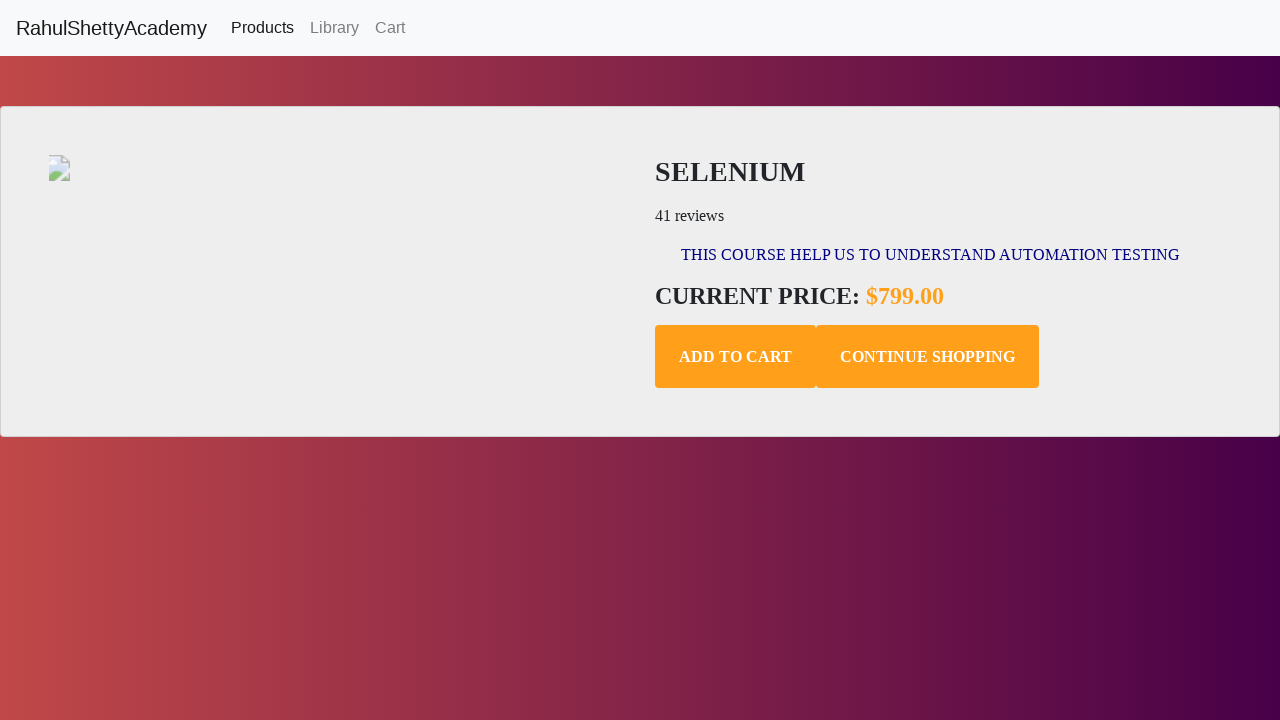

Clicked Add to Cart button at (736, 357) on .add-to-cart
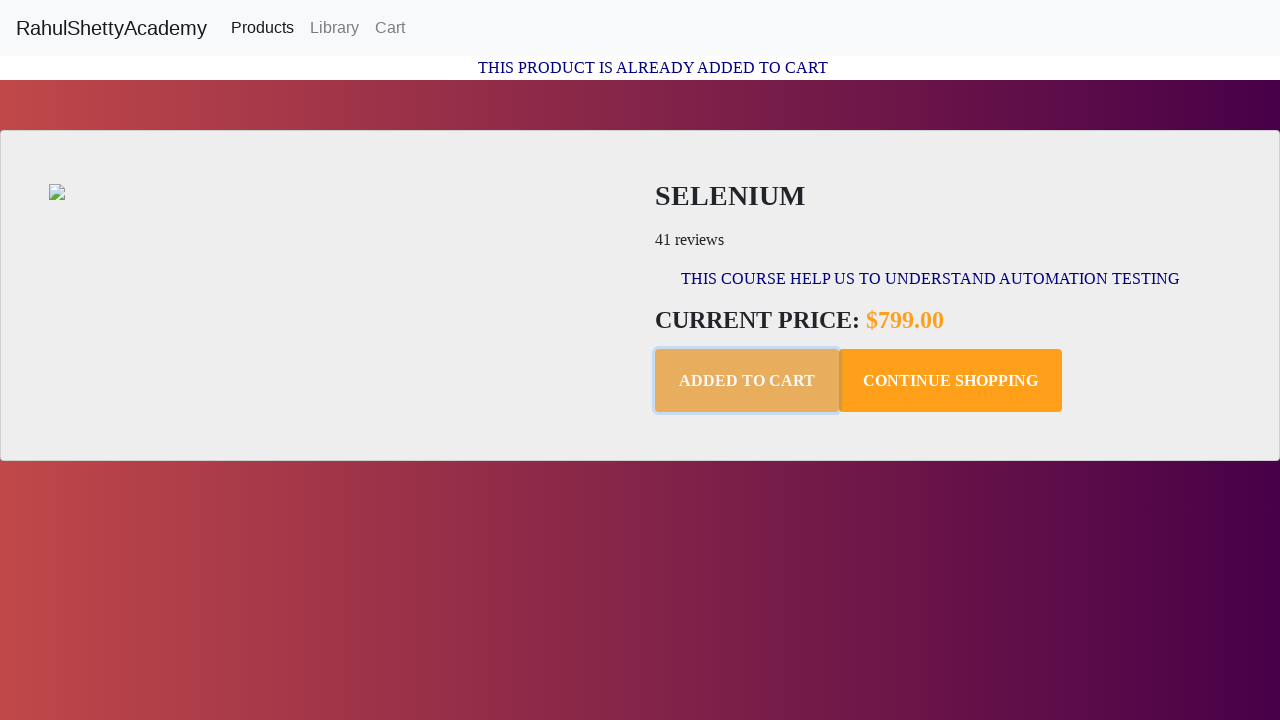

Verified paragraph text appeared after adding to cart
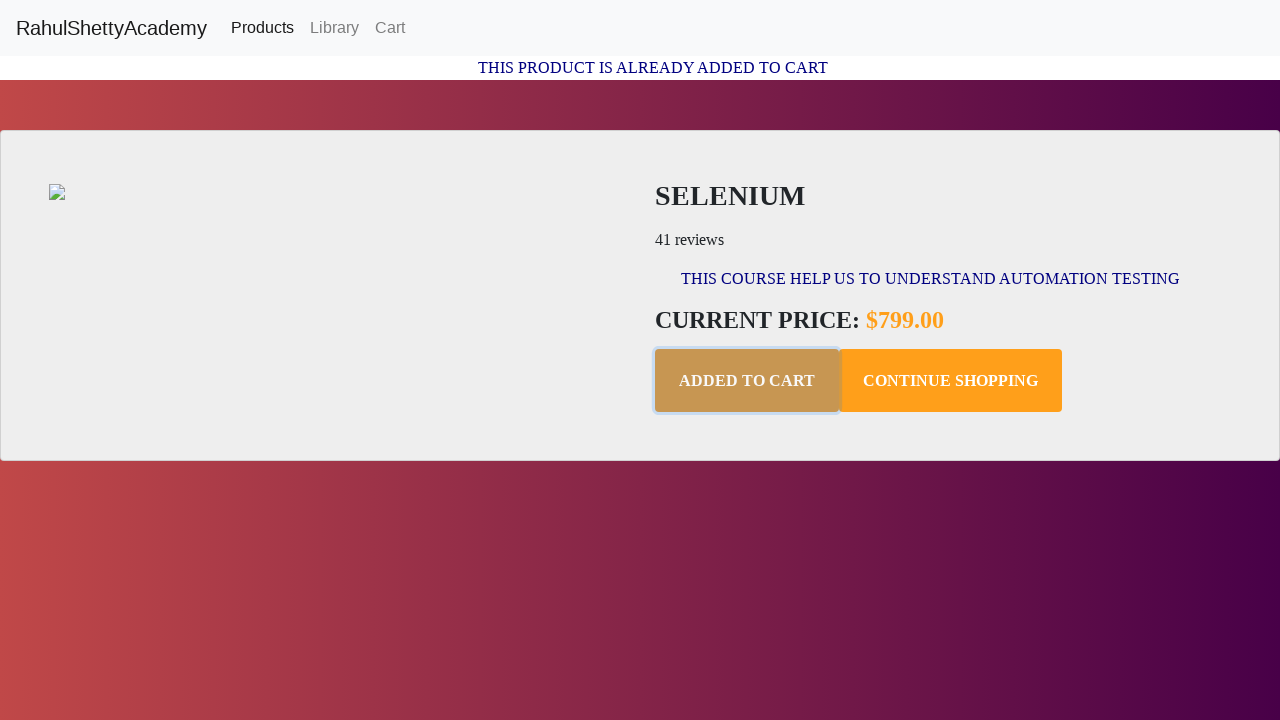

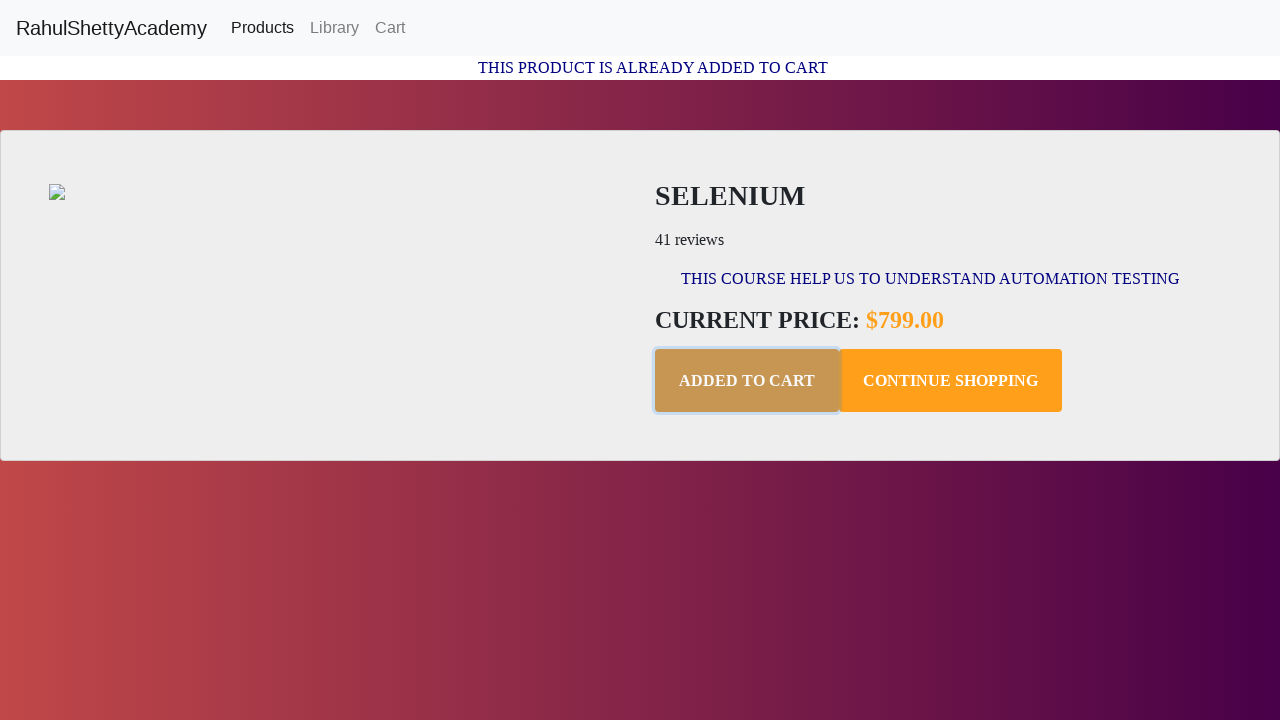